Tests the Senior Citizen Discount checkbox functionality on a dropdown practice page by verifying its initial state and clicking to toggle it.

Starting URL: https://rahulshettyacademy.com/dropdownsPractise/

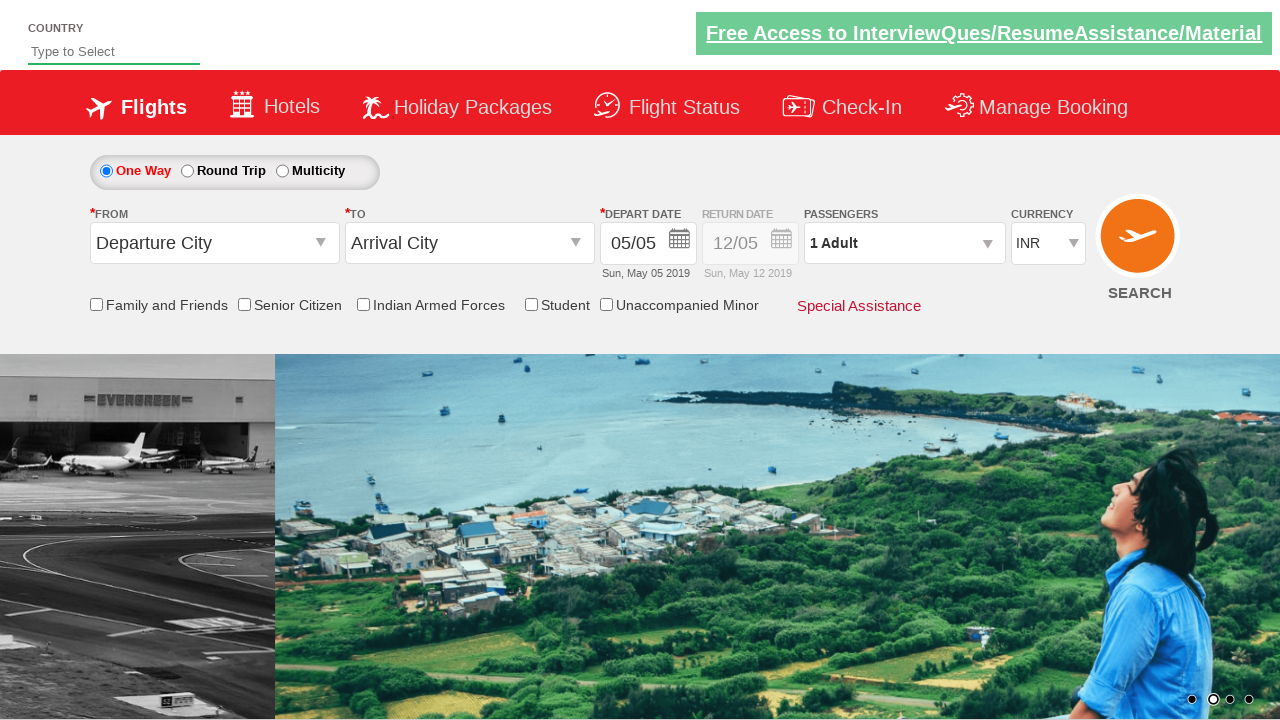

Located Senior Citizen Discount checkbox element
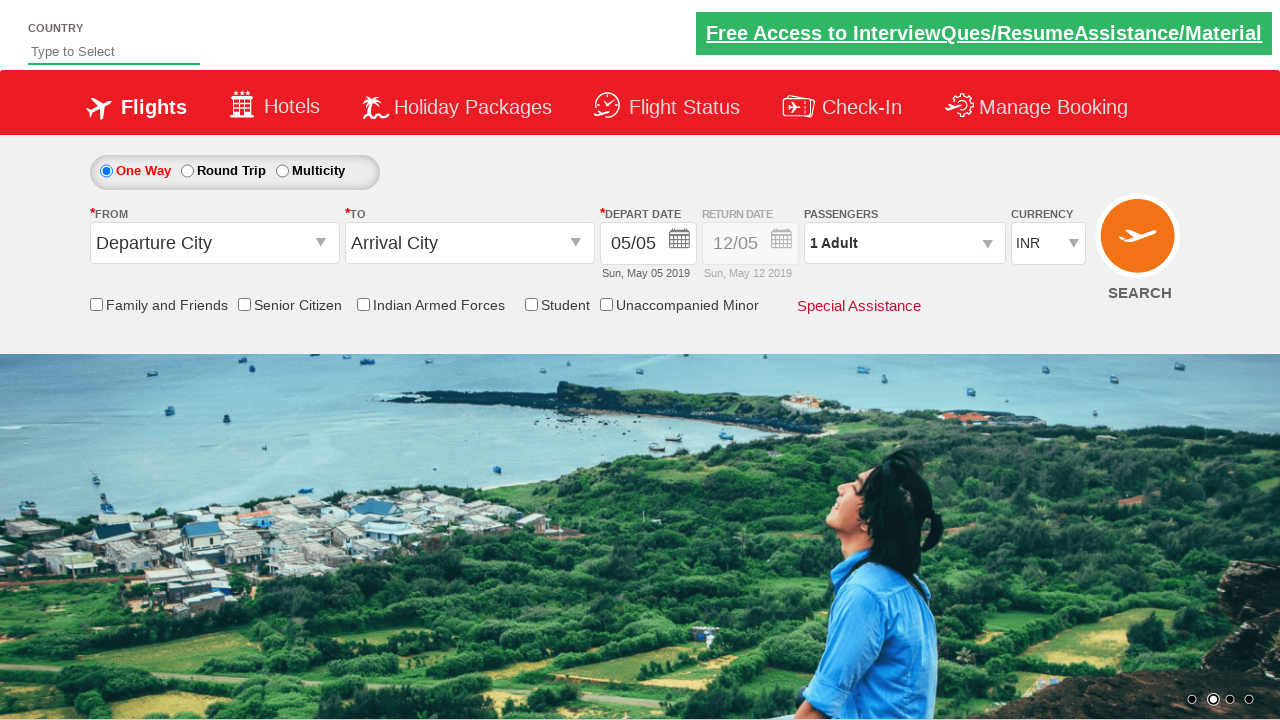

Checked initial state of Senior Citizen Discount checkbox: False
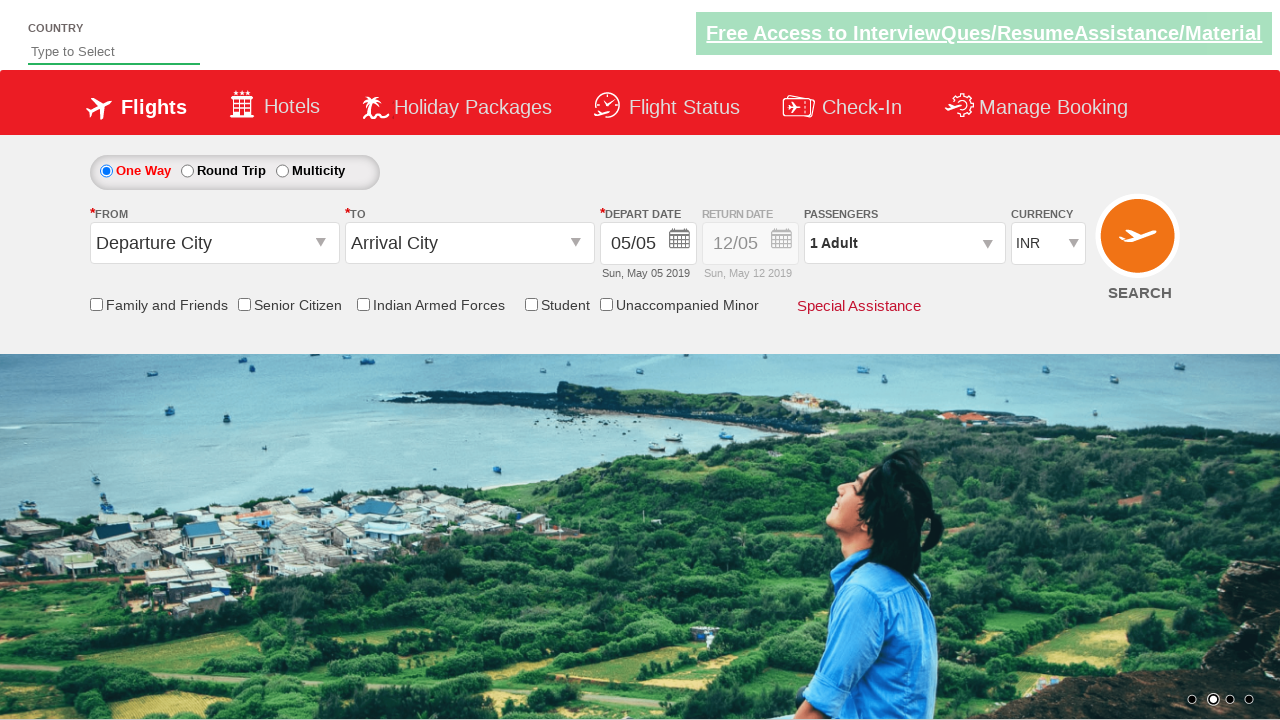

Clicked Senior Citizen Discount checkbox to toggle state at (244, 304) on input[id*='SeniorCitizenDiscount']
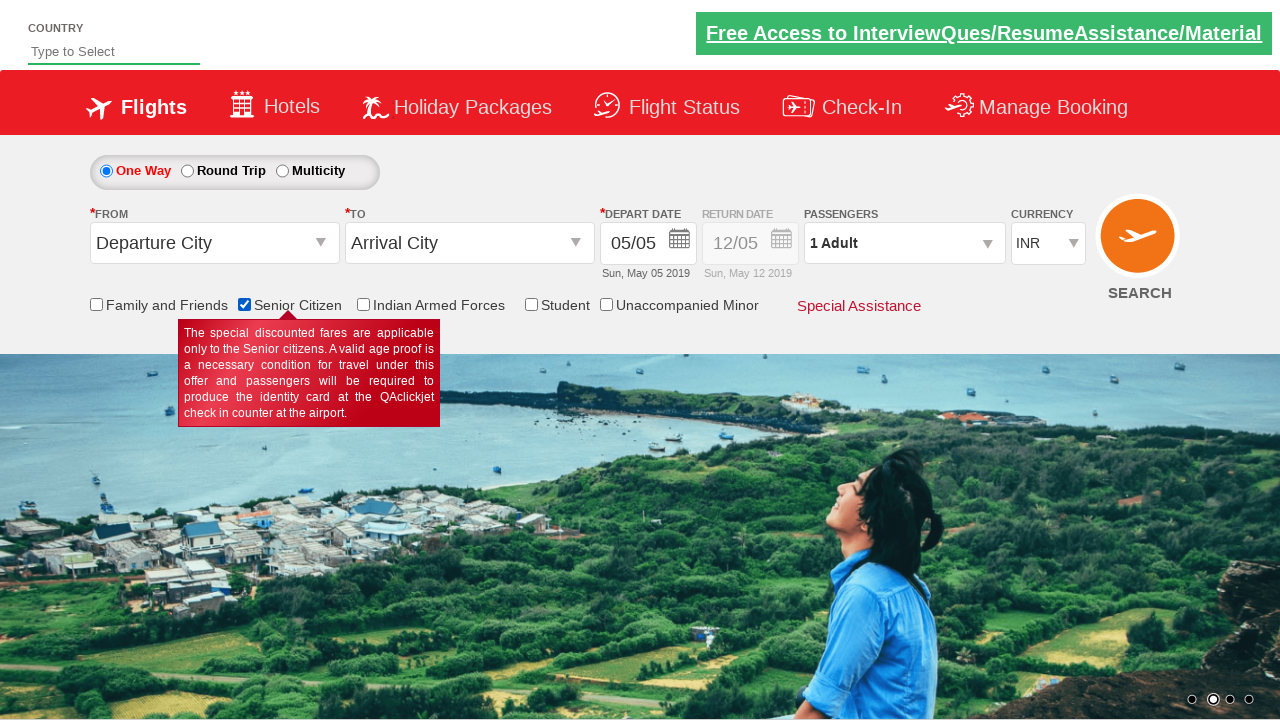

Waited 500ms for checkbox state change to complete
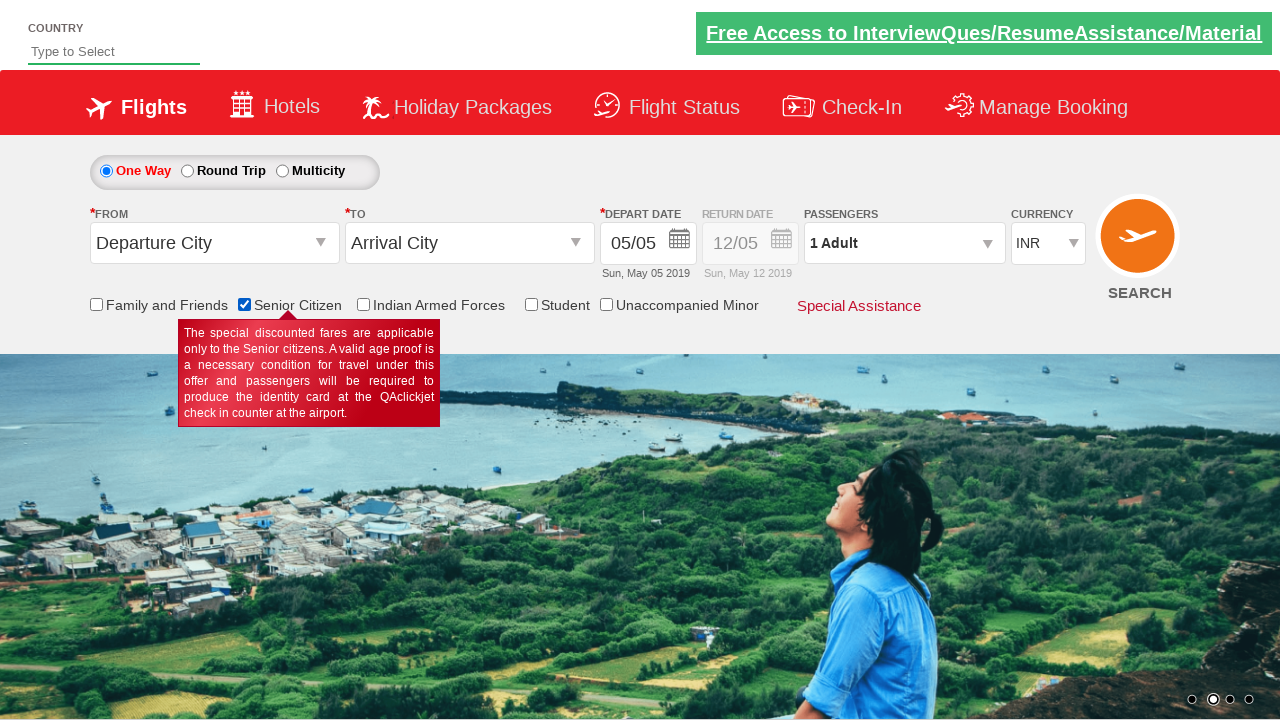

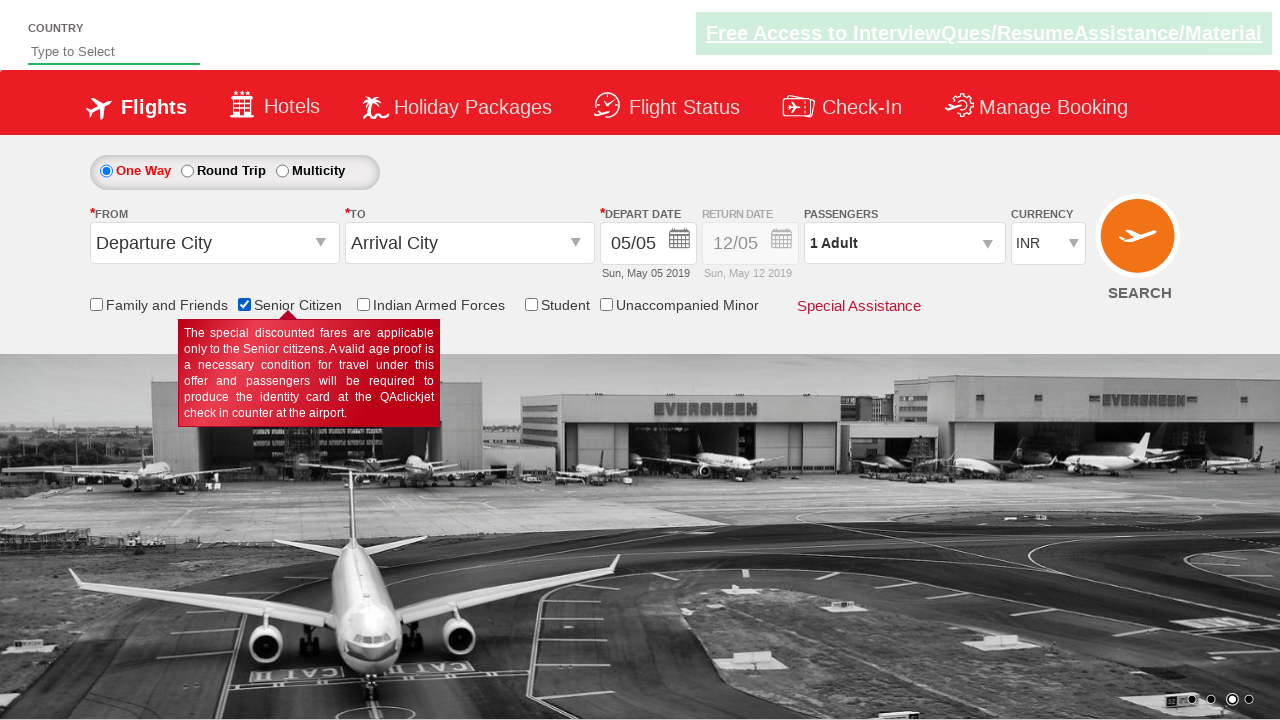